Tests that loading images page correctly displays four images (compass, calendar, award, landscape) by verifying their src attributes contain the expected image names.

Starting URL: https://bonigarcia.dev/selenium-webdriver-java/loading-images.html

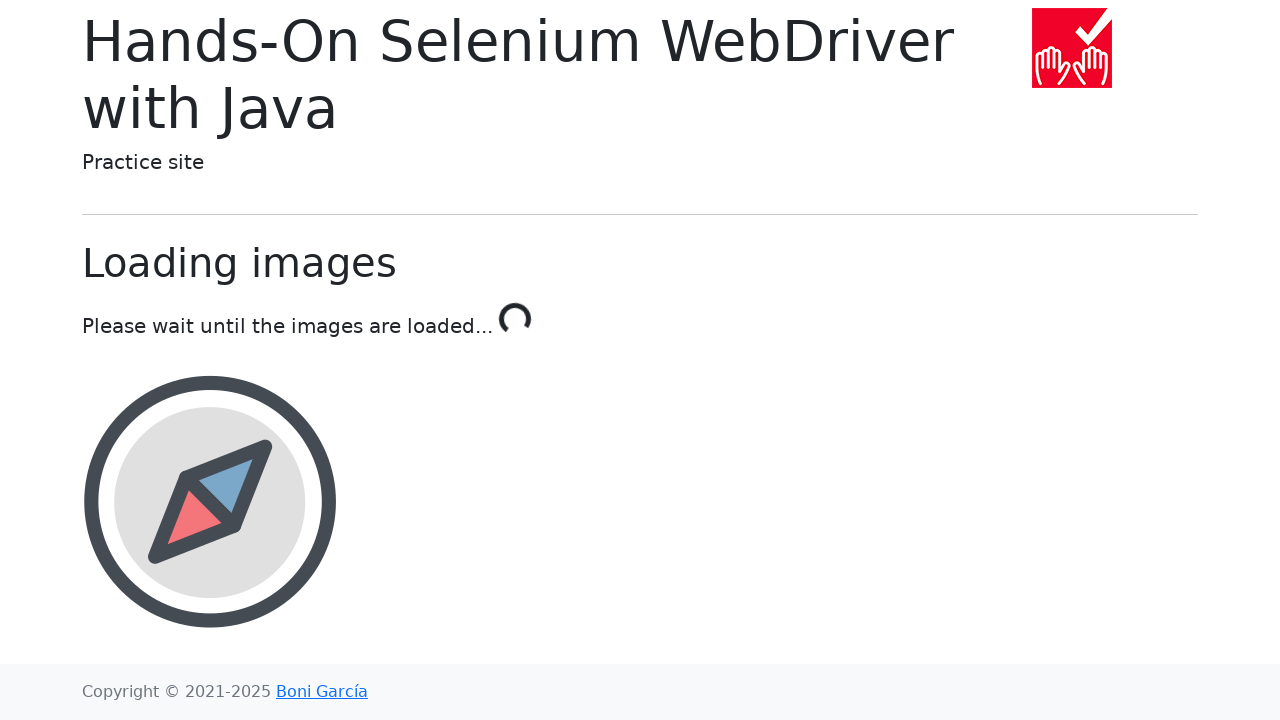

Waited for compass image to load
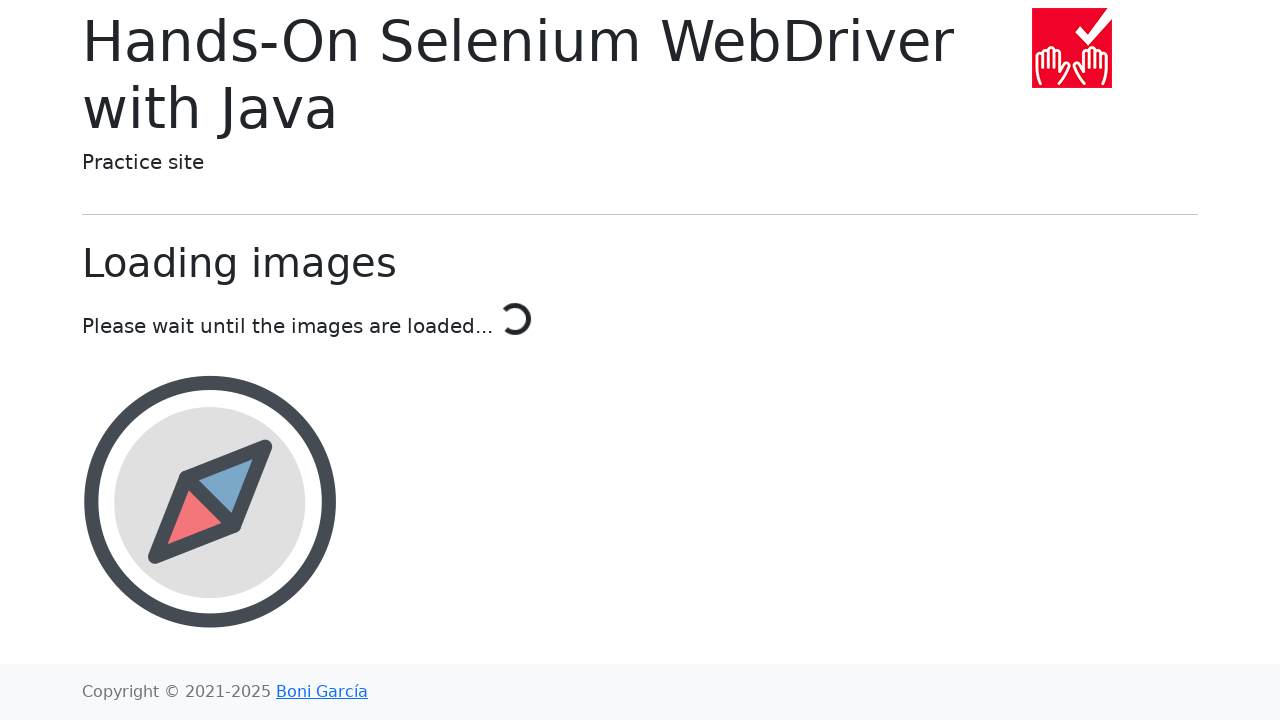

Waited for calendar image to load
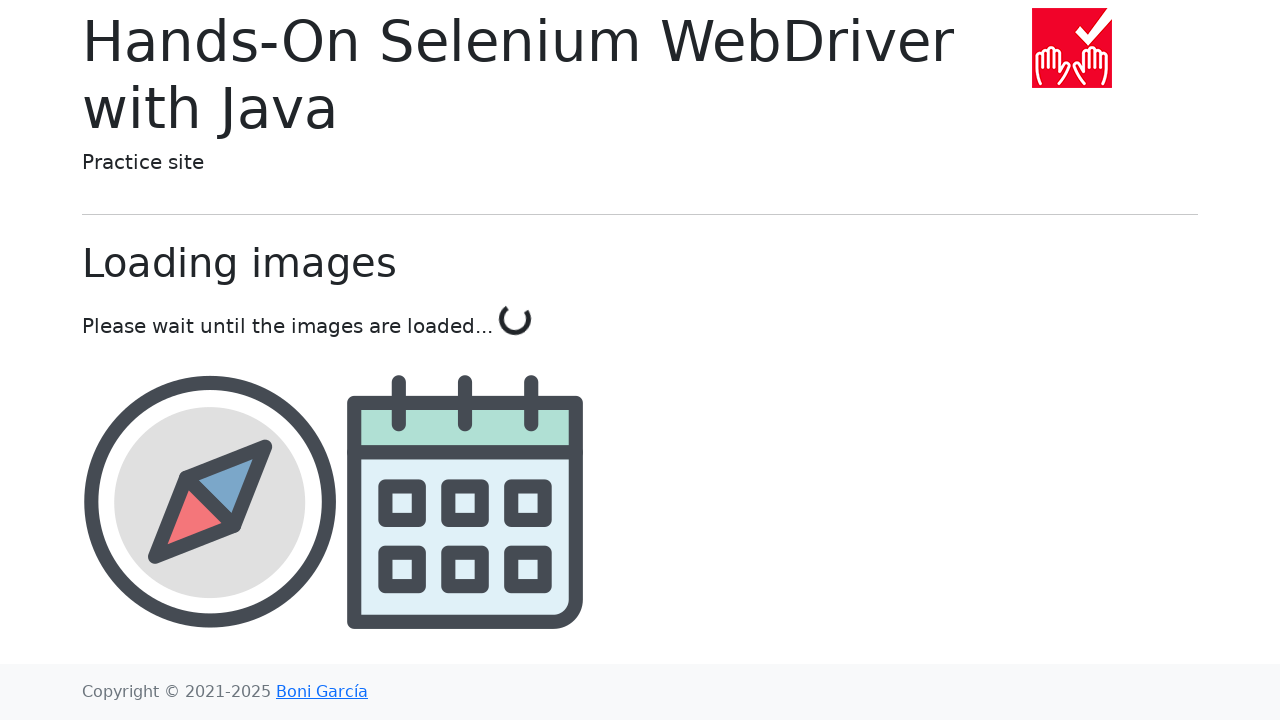

Waited for award image to load
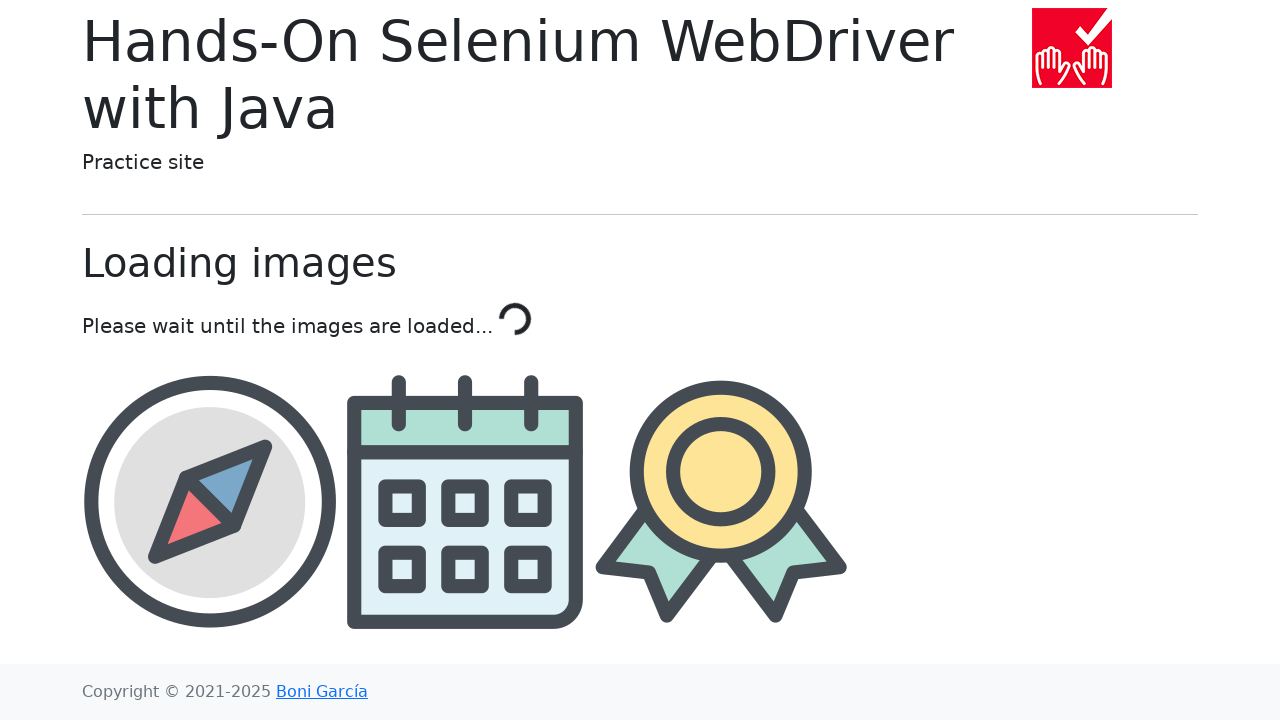

Waited for landscape image to load
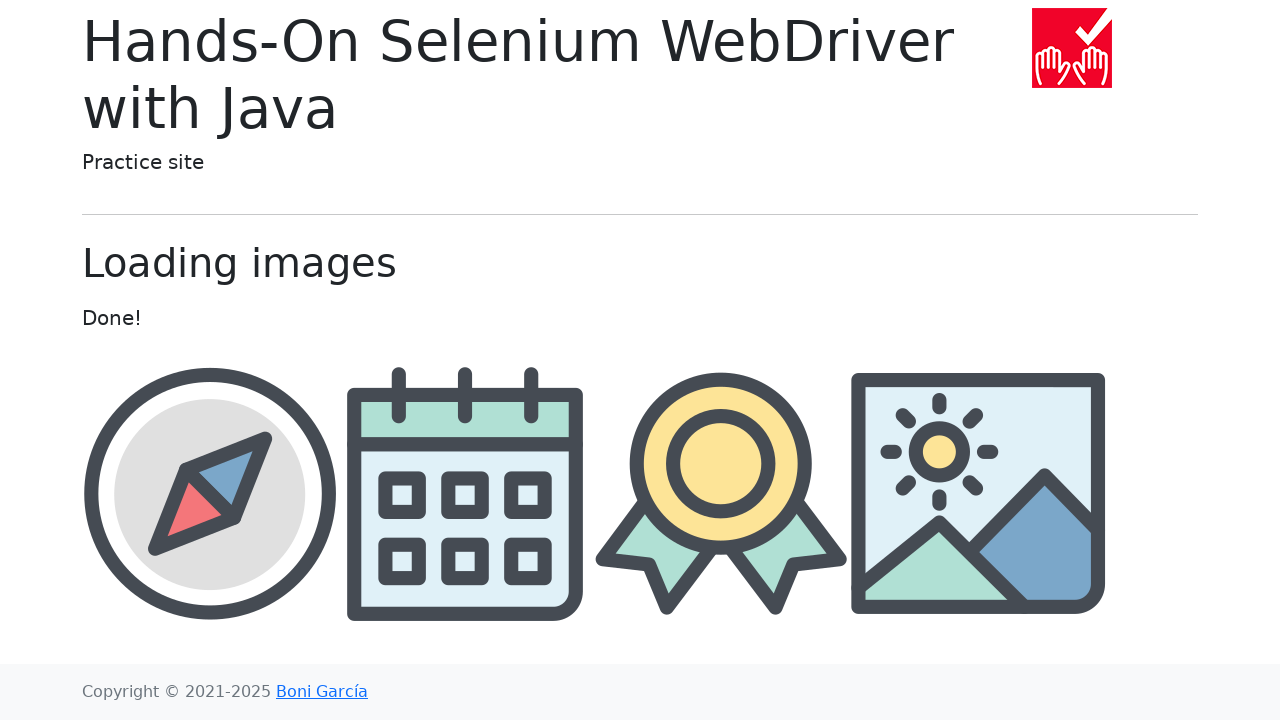

Located compass image element
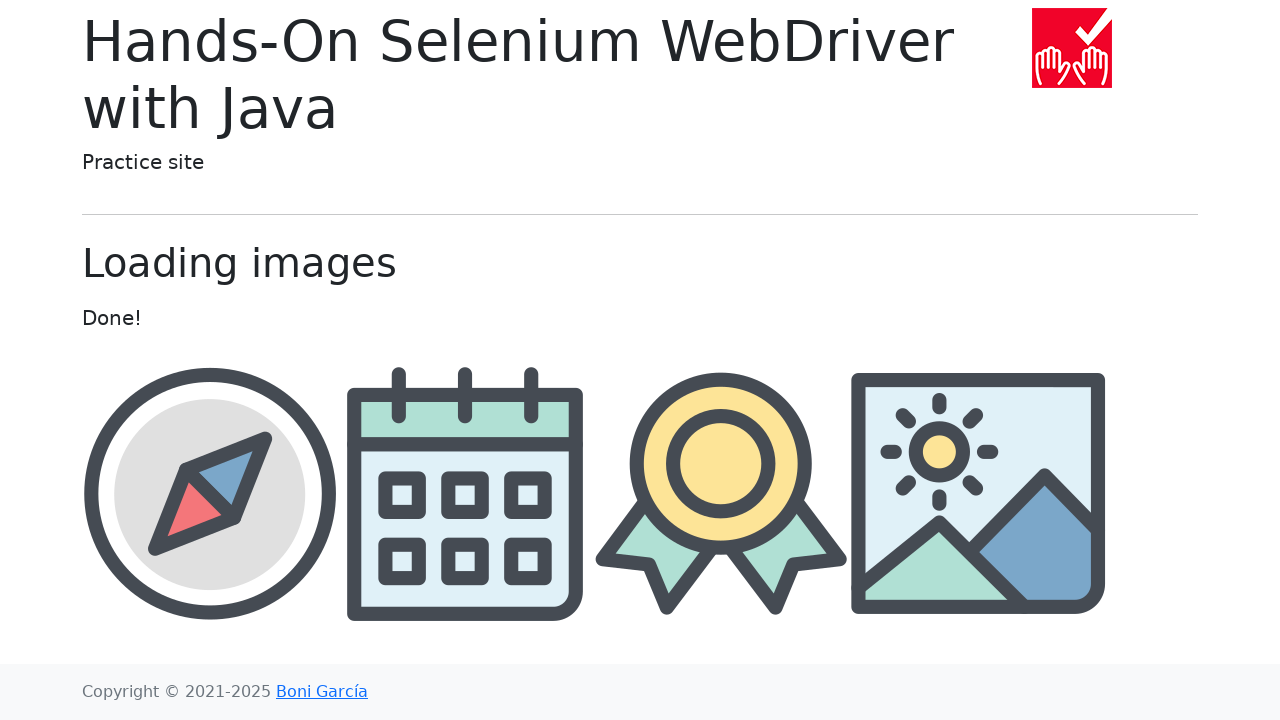

Located calendar image element
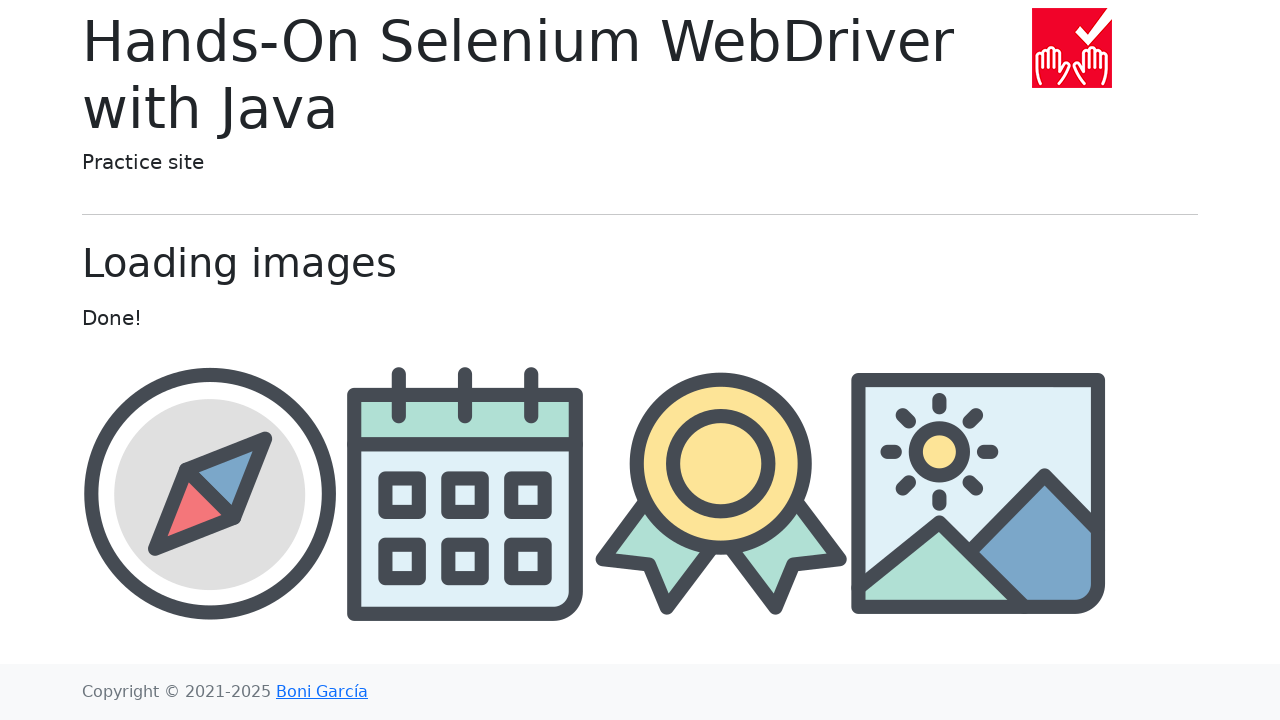

Located award image element
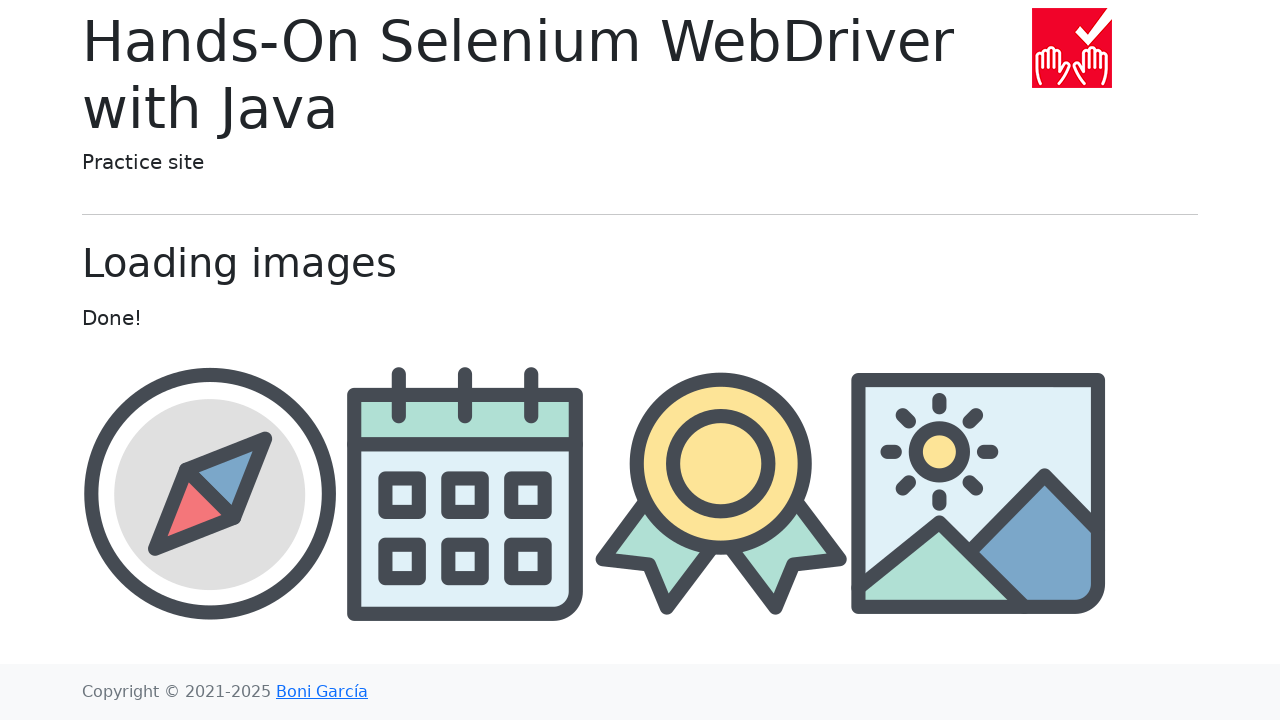

Located landscape image element
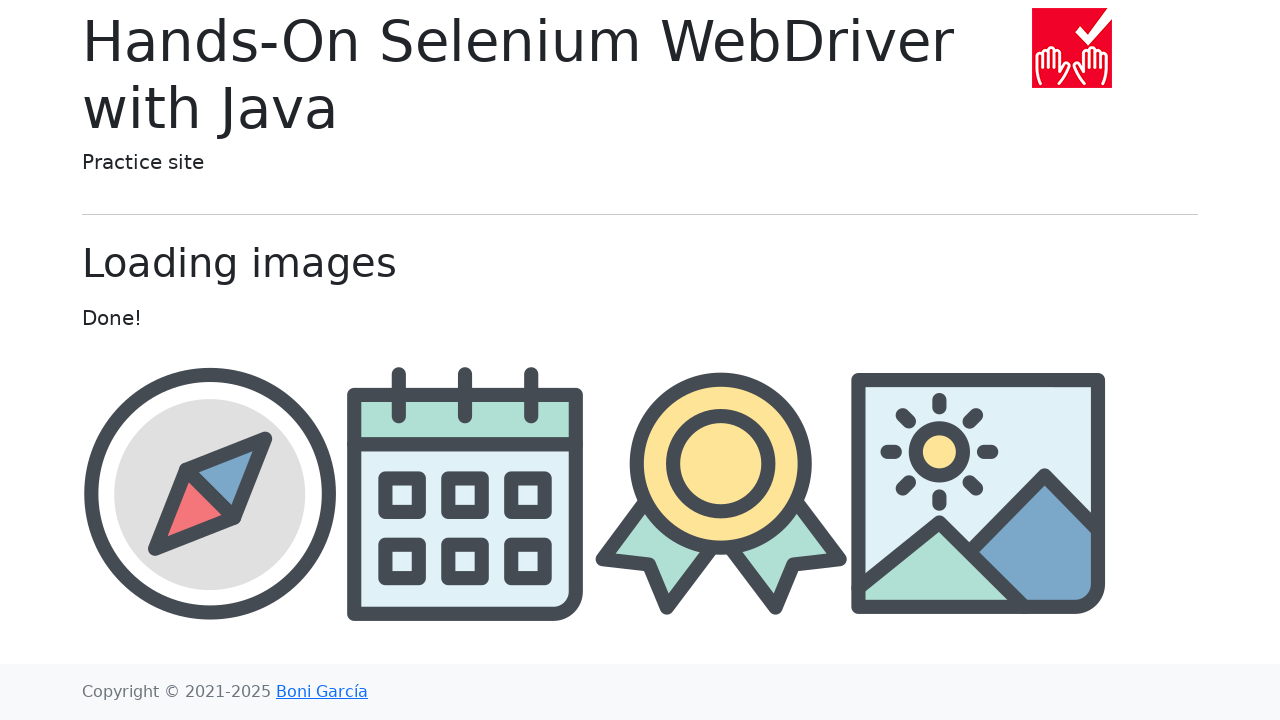

Verified compass image src attribute contains 'compass'
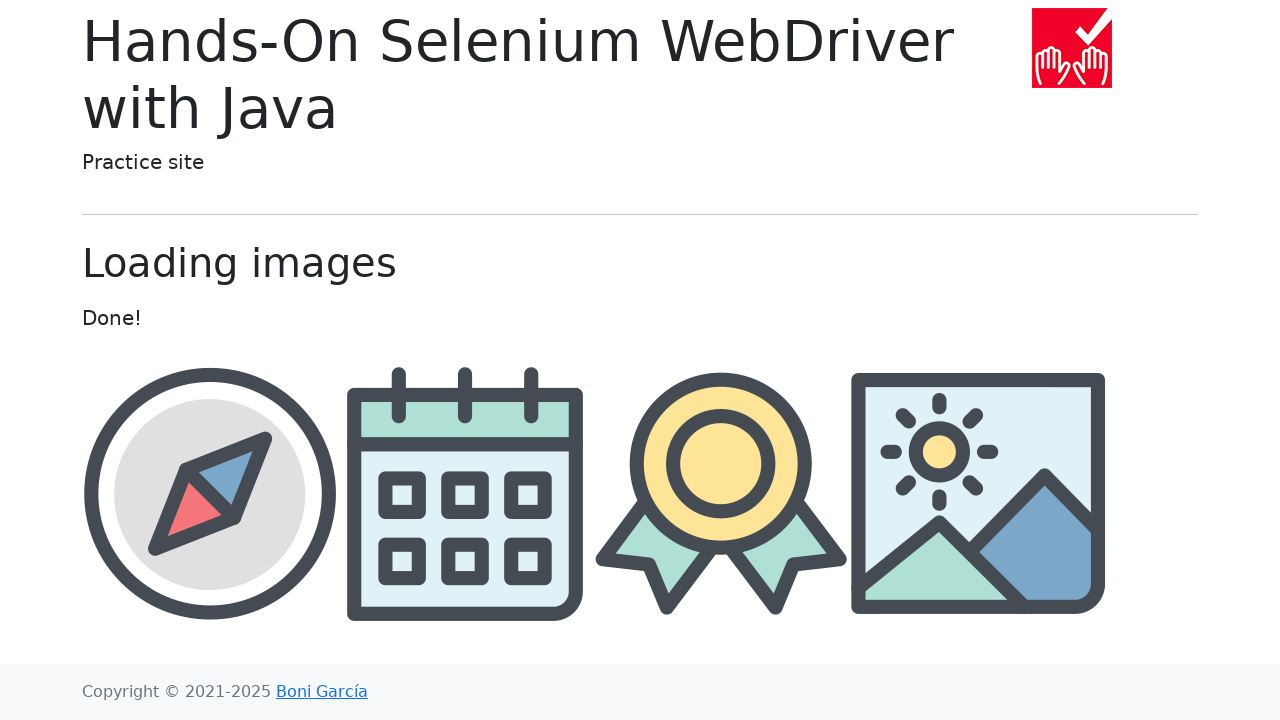

Verified calendar image src attribute contains 'calendar'
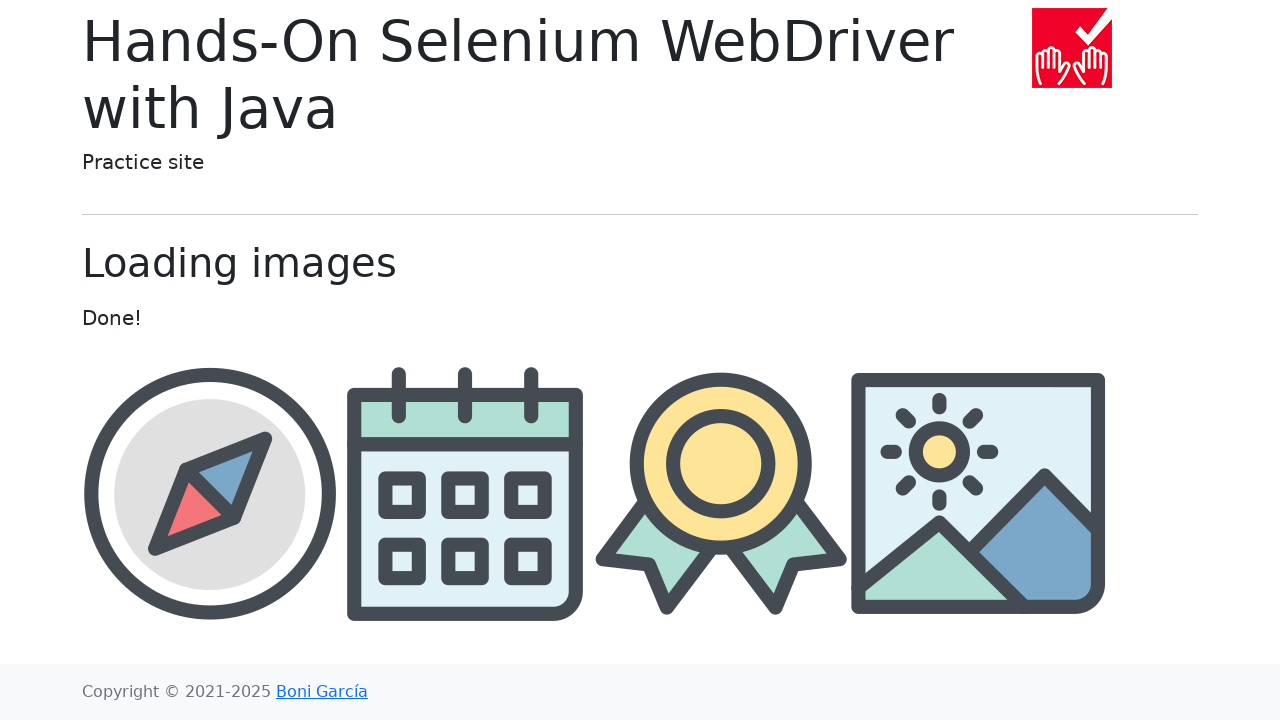

Verified award image src attribute contains 'award'
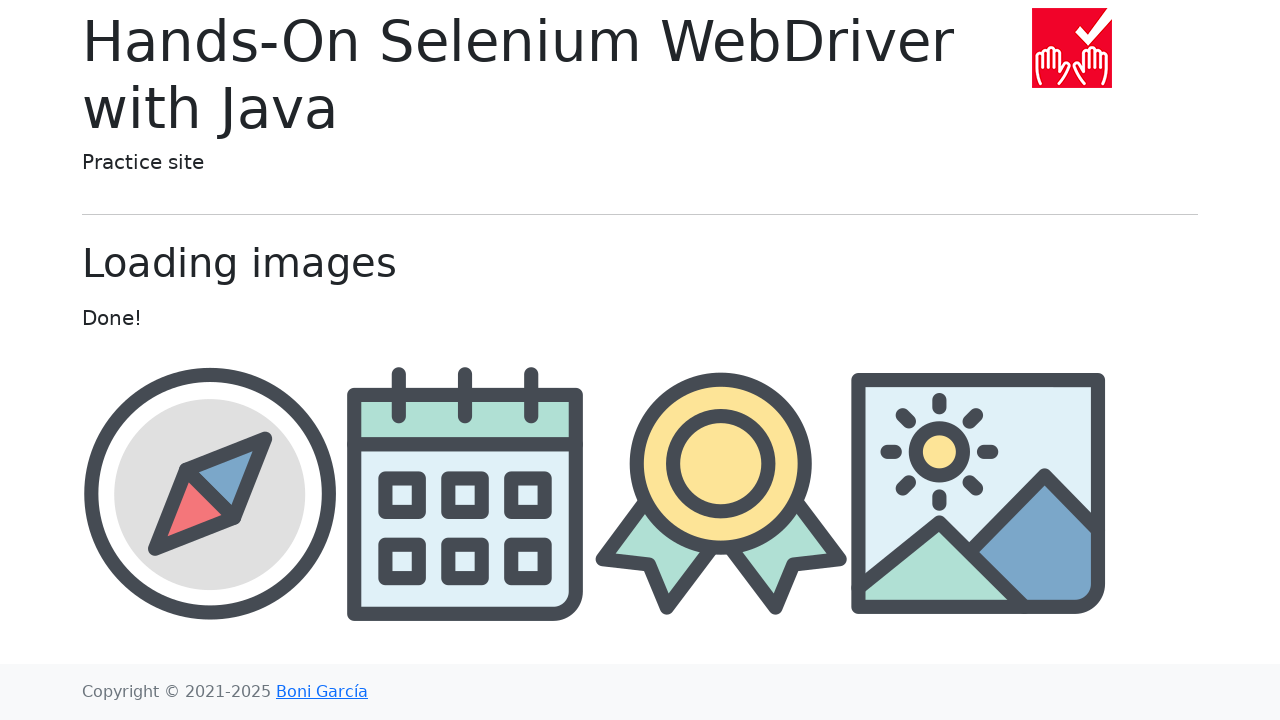

Verified landscape image src attribute contains 'landscape'
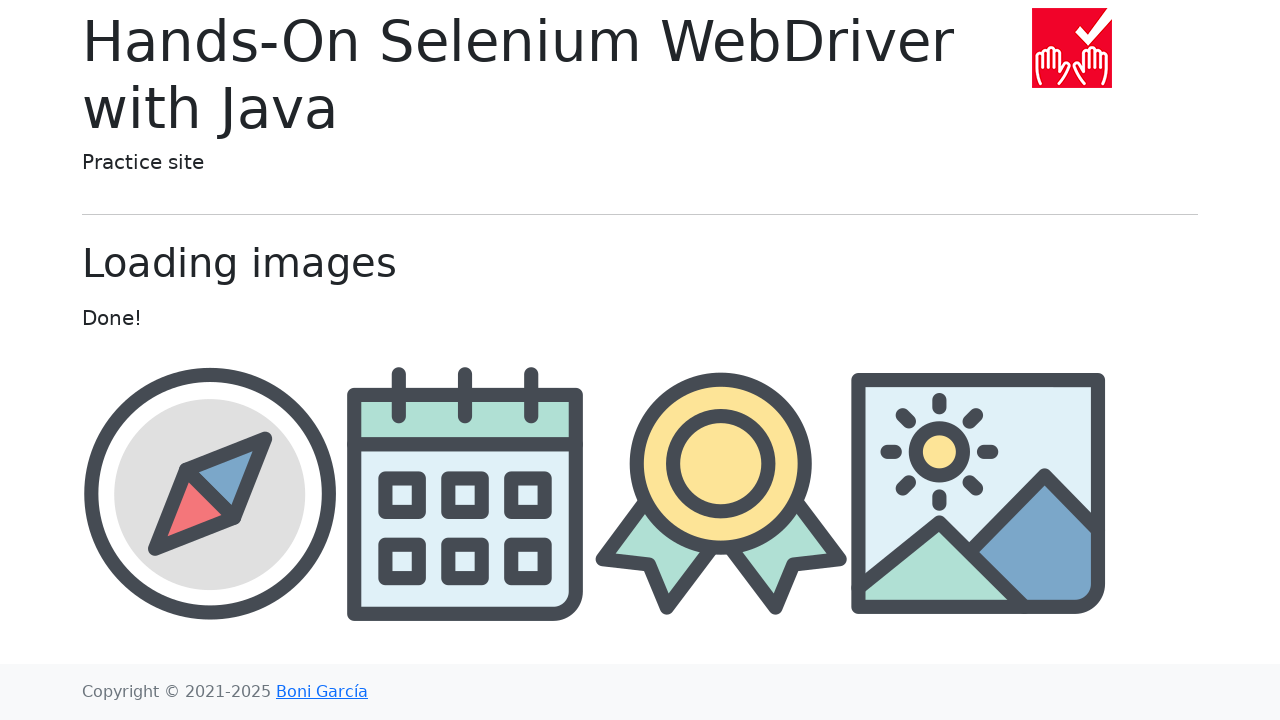

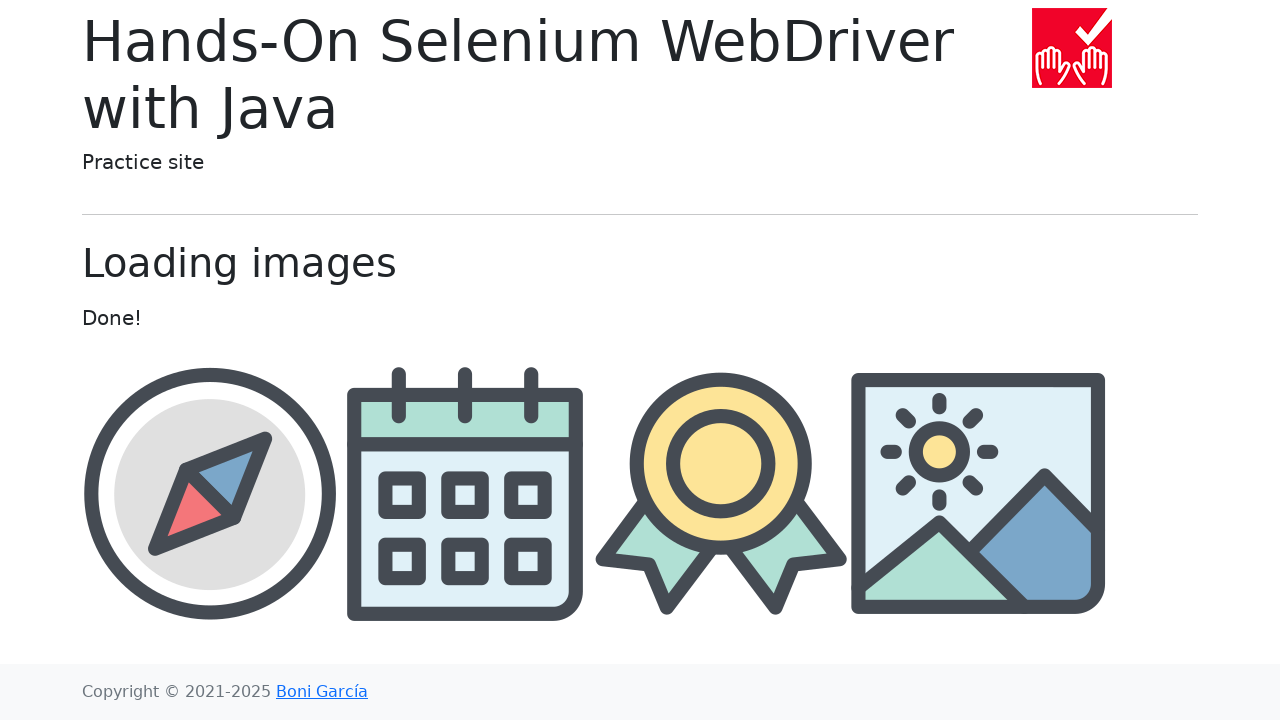